Tests that the Clear completed button is hidden when there are no completed items

Starting URL: https://demo.playwright.dev/todomvc

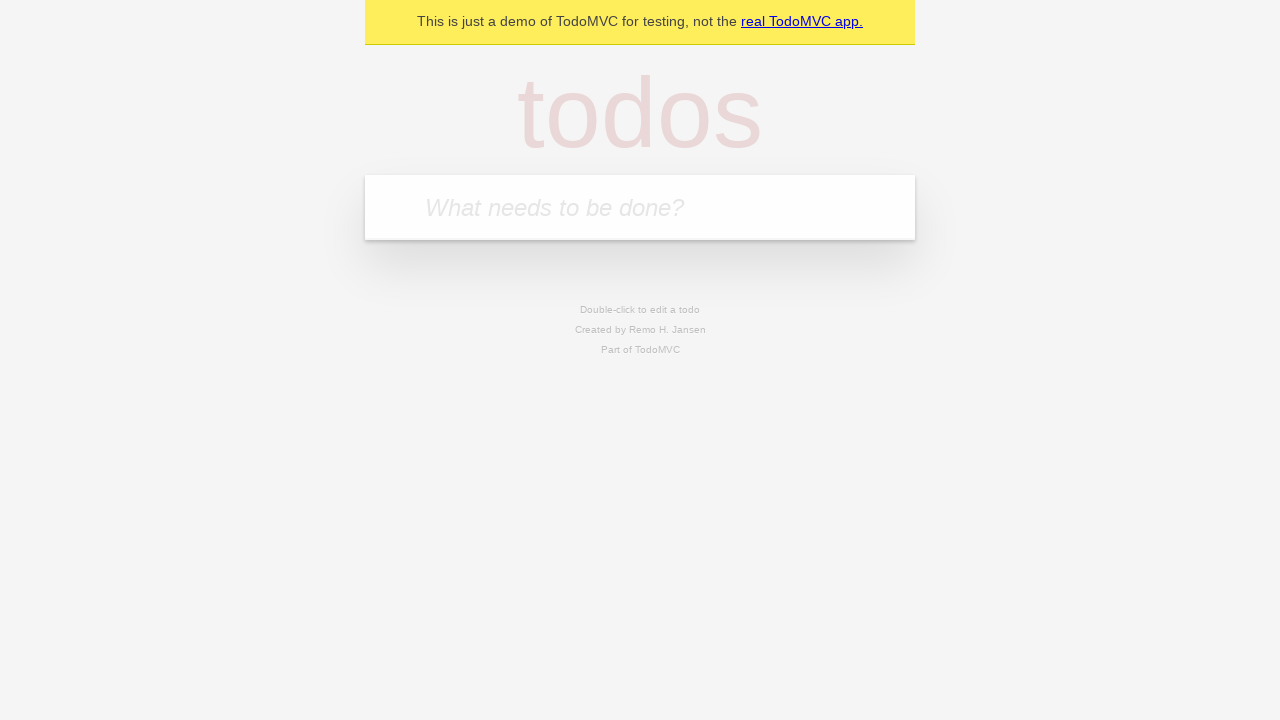

Filled todo input with 'buy some cheese' on internal:attr=[placeholder="What needs to be done?"i]
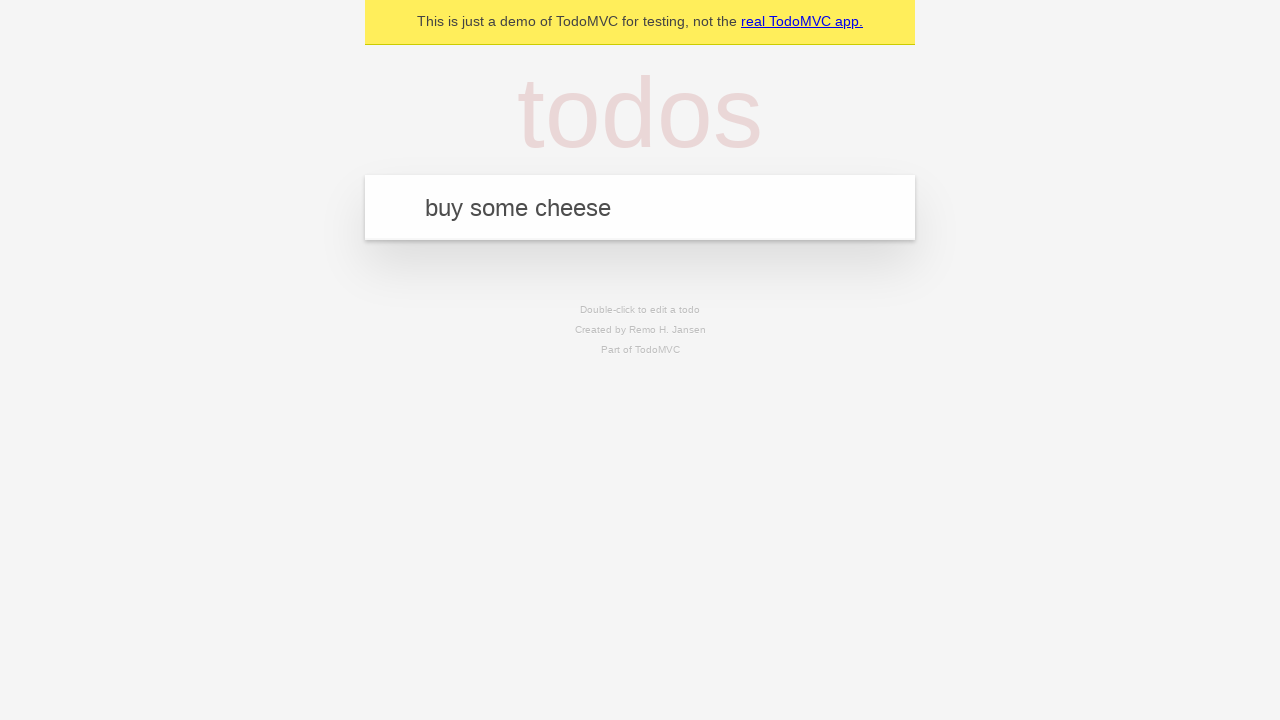

Pressed Enter to create first todo on internal:attr=[placeholder="What needs to be done?"i]
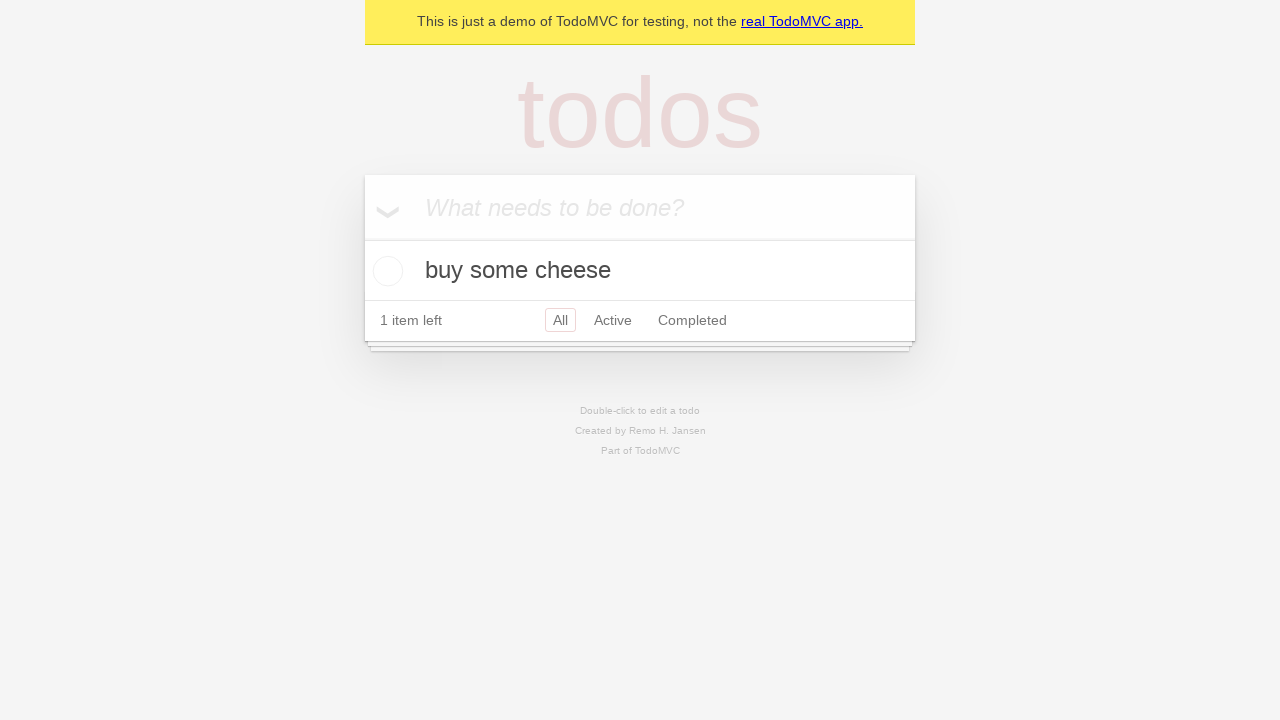

Filled todo input with 'feed the cat' on internal:attr=[placeholder="What needs to be done?"i]
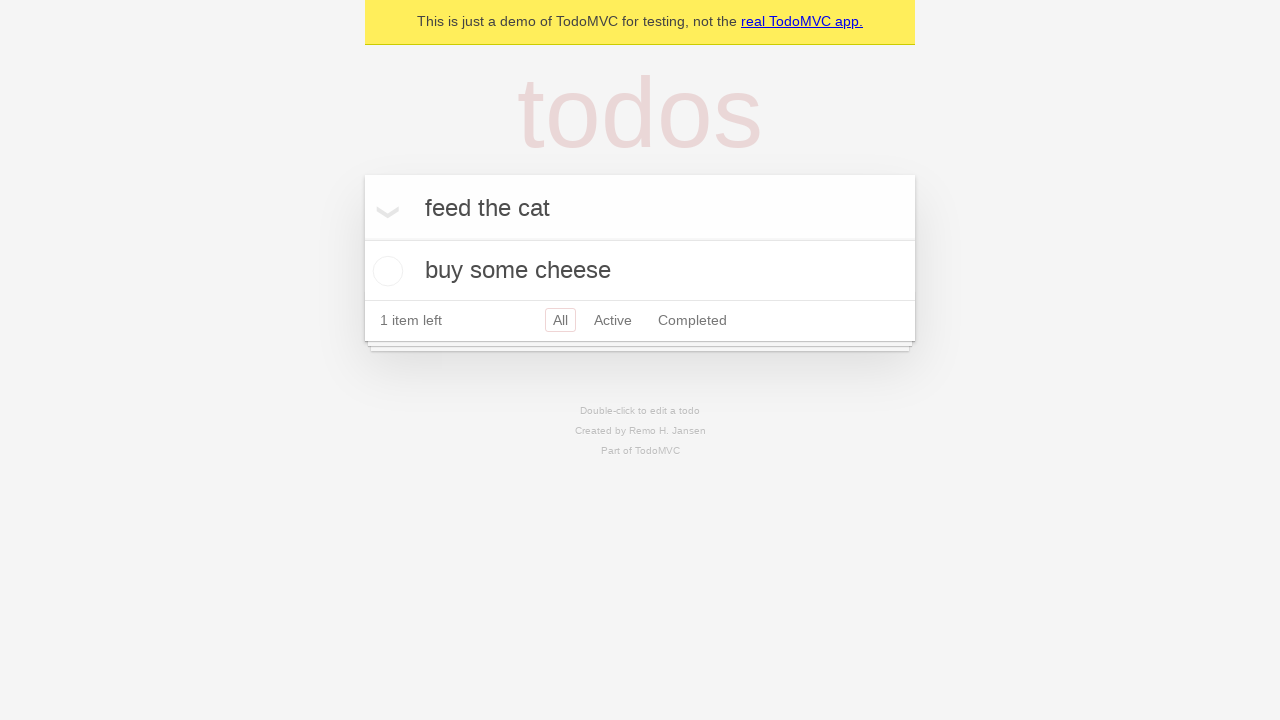

Pressed Enter to create second todo on internal:attr=[placeholder="What needs to be done?"i]
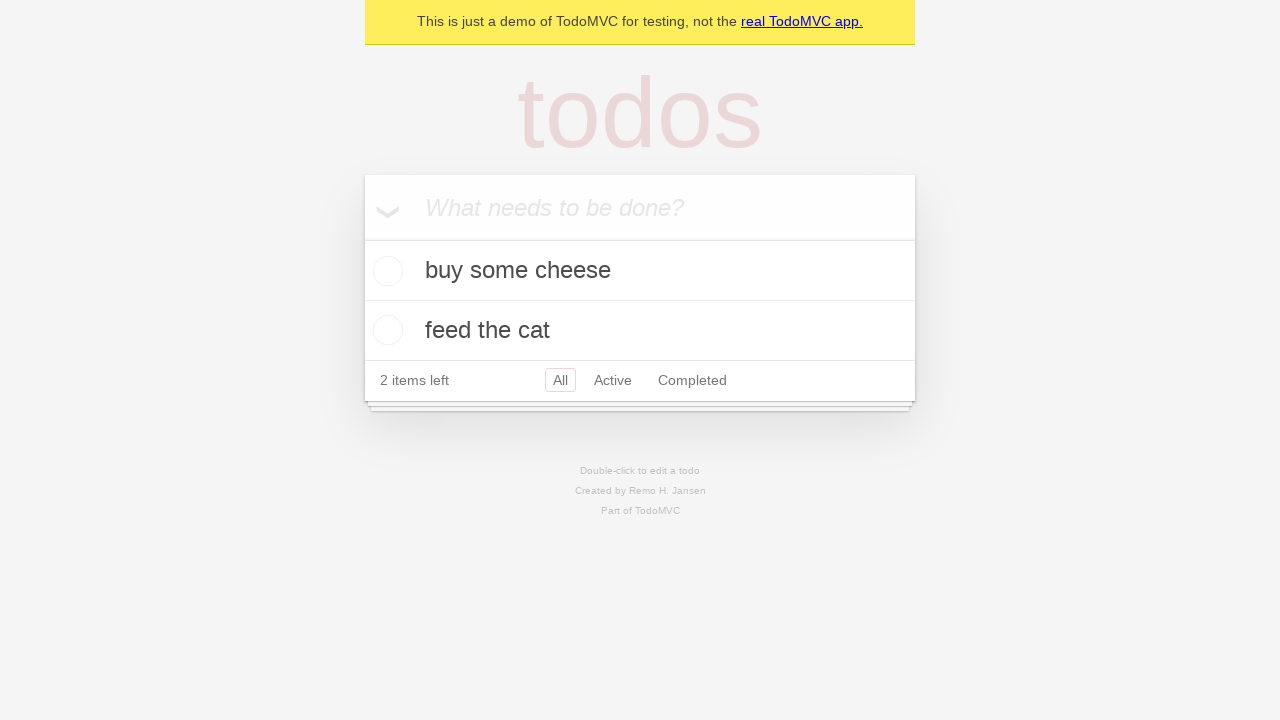

Filled todo input with 'book a doctors appointment' on internal:attr=[placeholder="What needs to be done?"i]
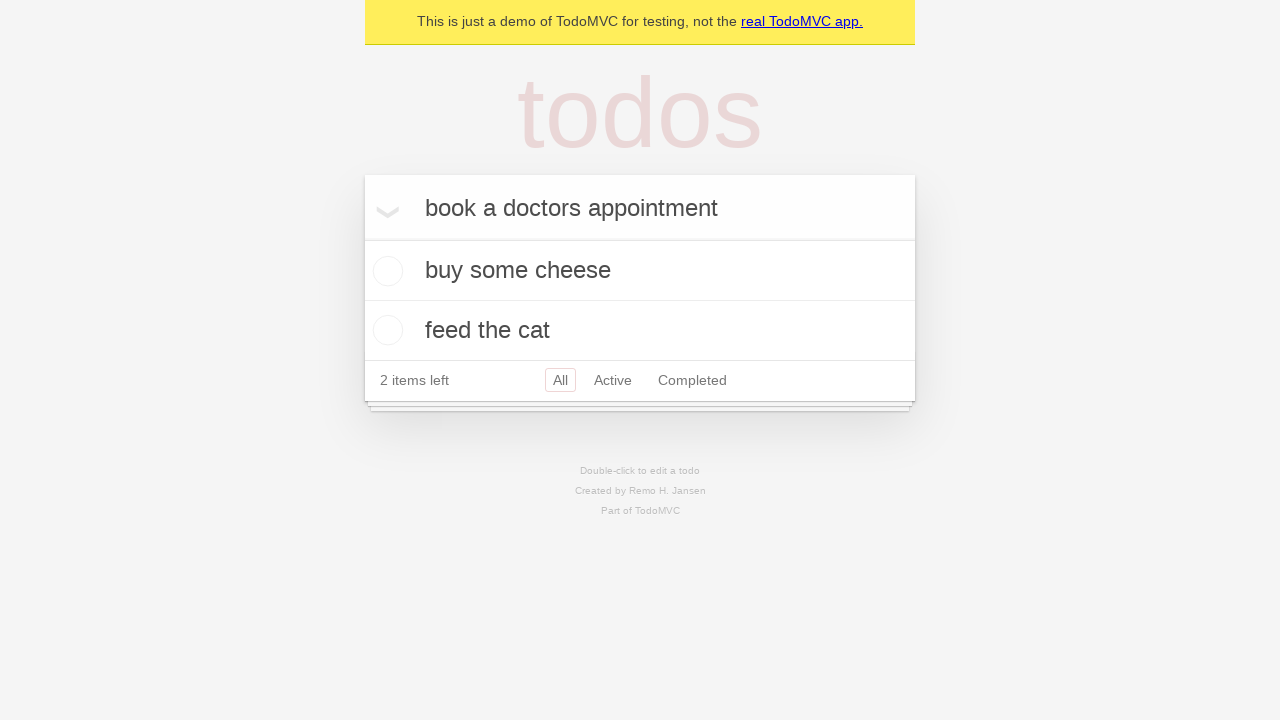

Pressed Enter to create third todo on internal:attr=[placeholder="What needs to be done?"i]
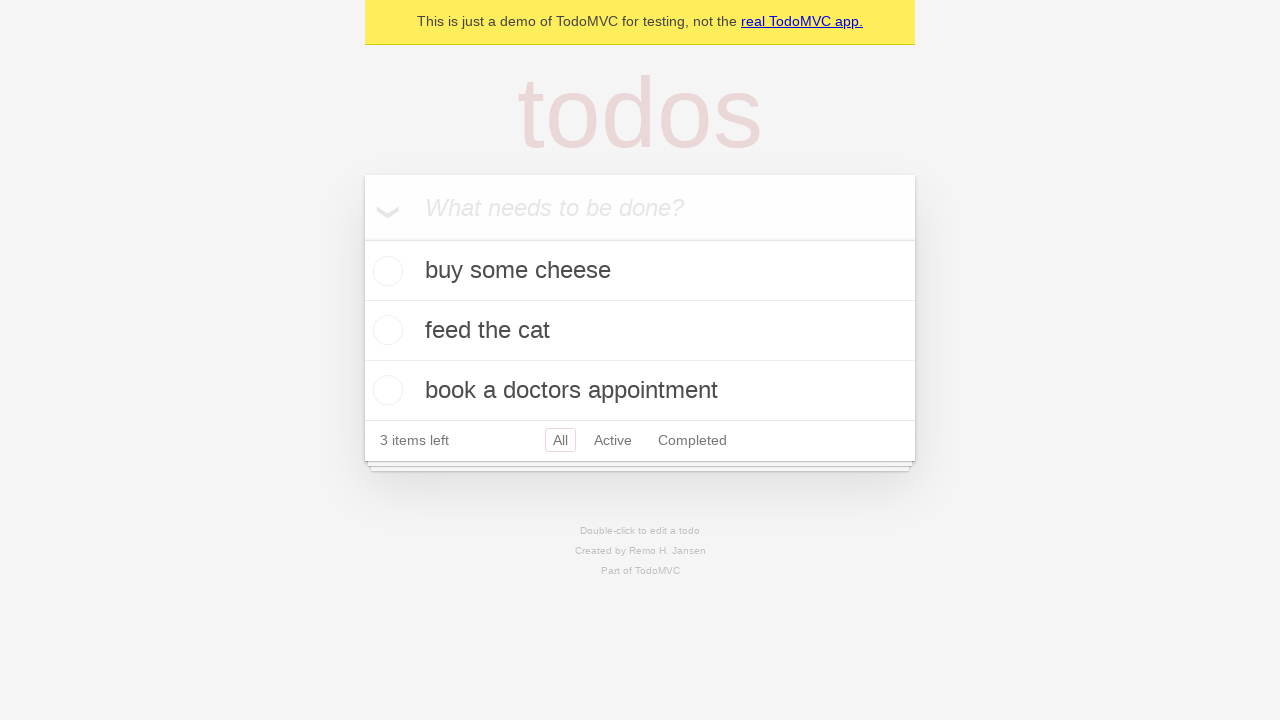

Checked the first todo item to mark it completed at (385, 271) on .todo-list li .toggle >> nth=0
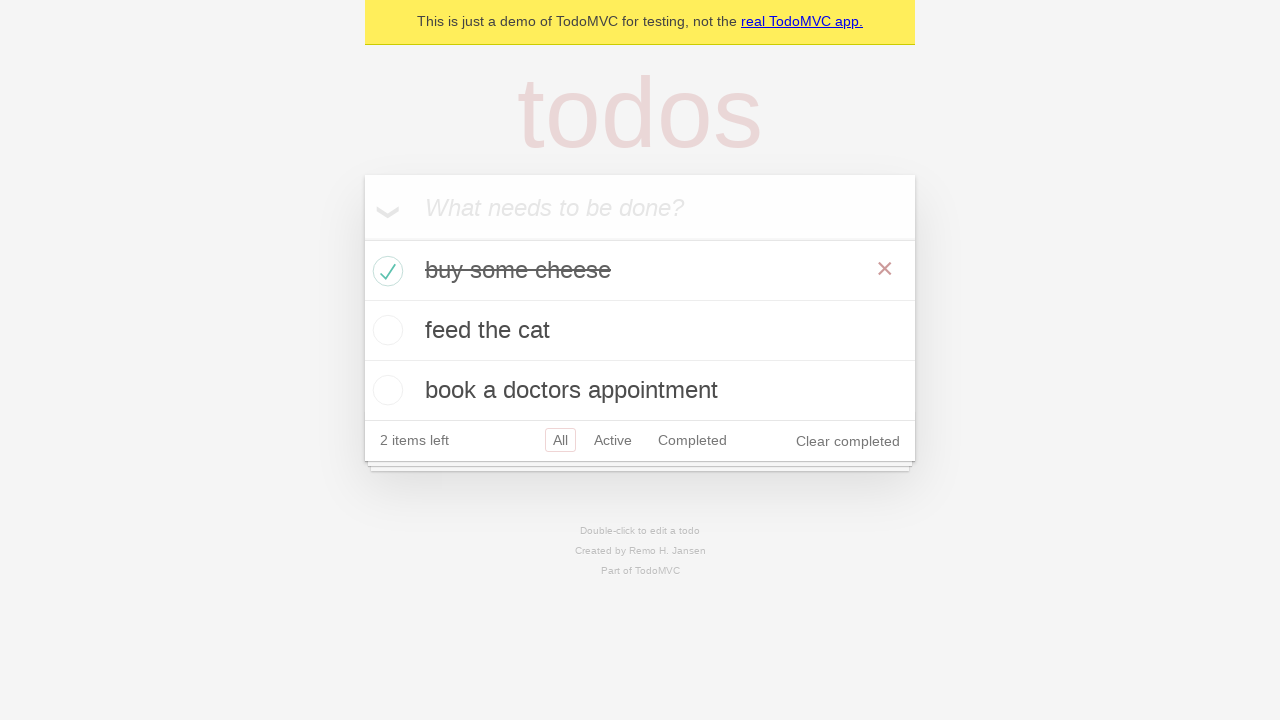

Clicked Clear completed button to remove completed todo at (848, 441) on internal:role=button[name="Clear completed"i]
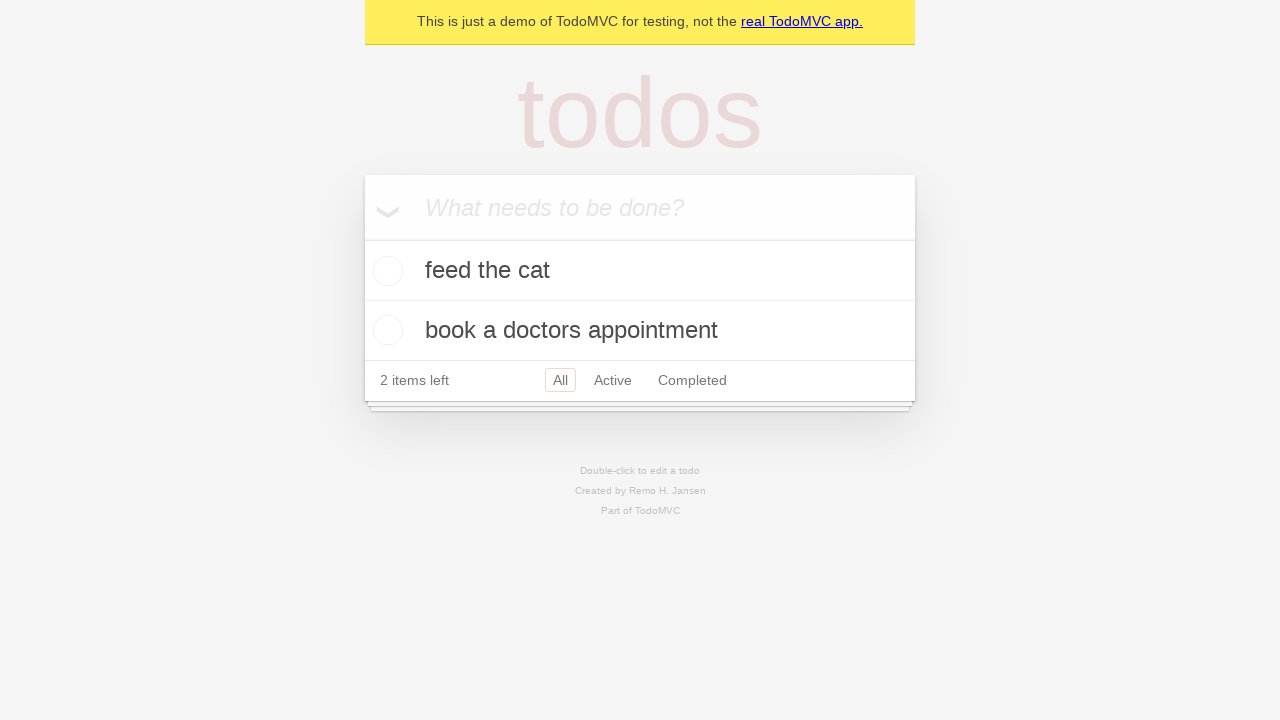

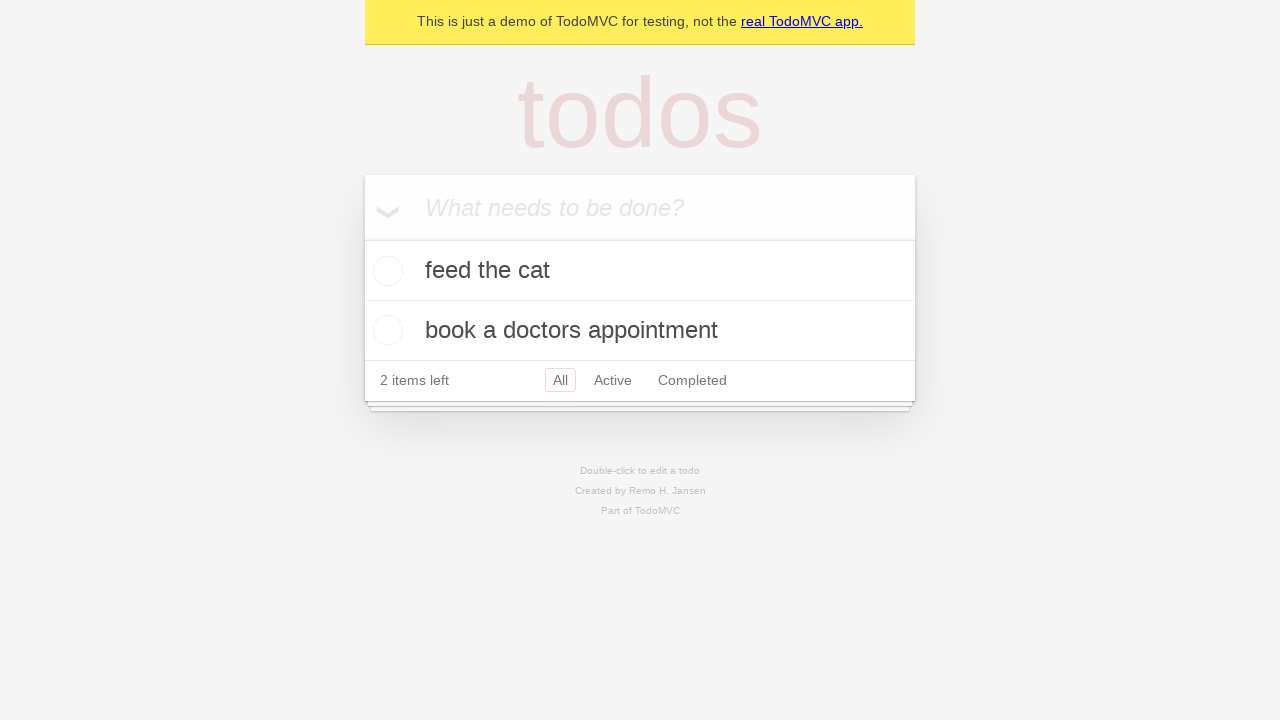